Tests keyboard input functionality by sending an arrow key press and verifying the displayed result message

Starting URL: https://the-internet.herokuapp.com/key_presses

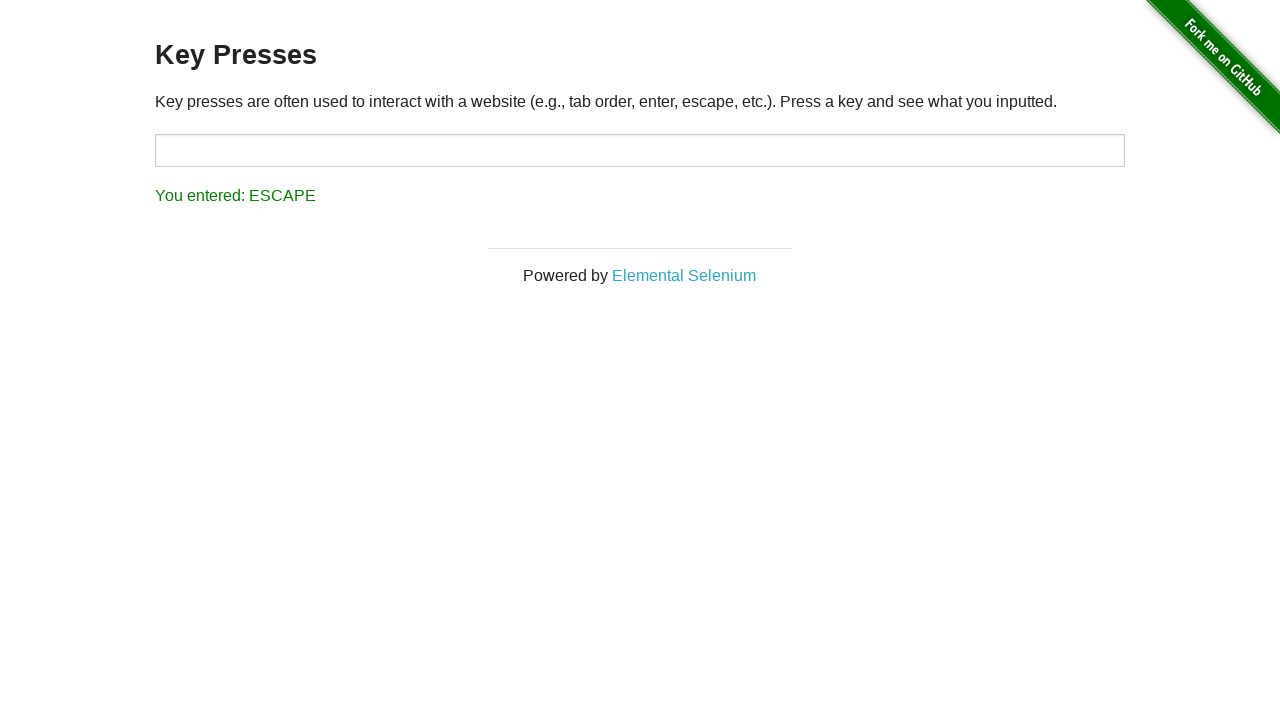

Pressed ArrowUp key in target input field on #target
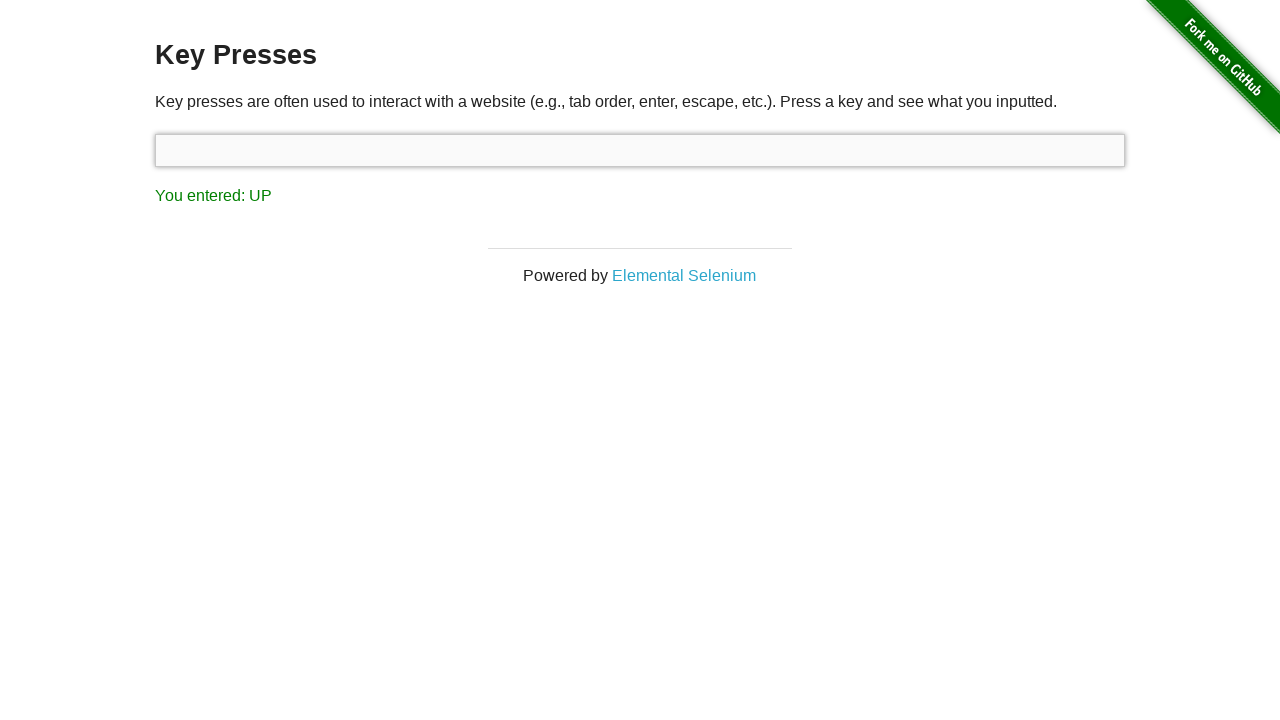

Result element appeared on page
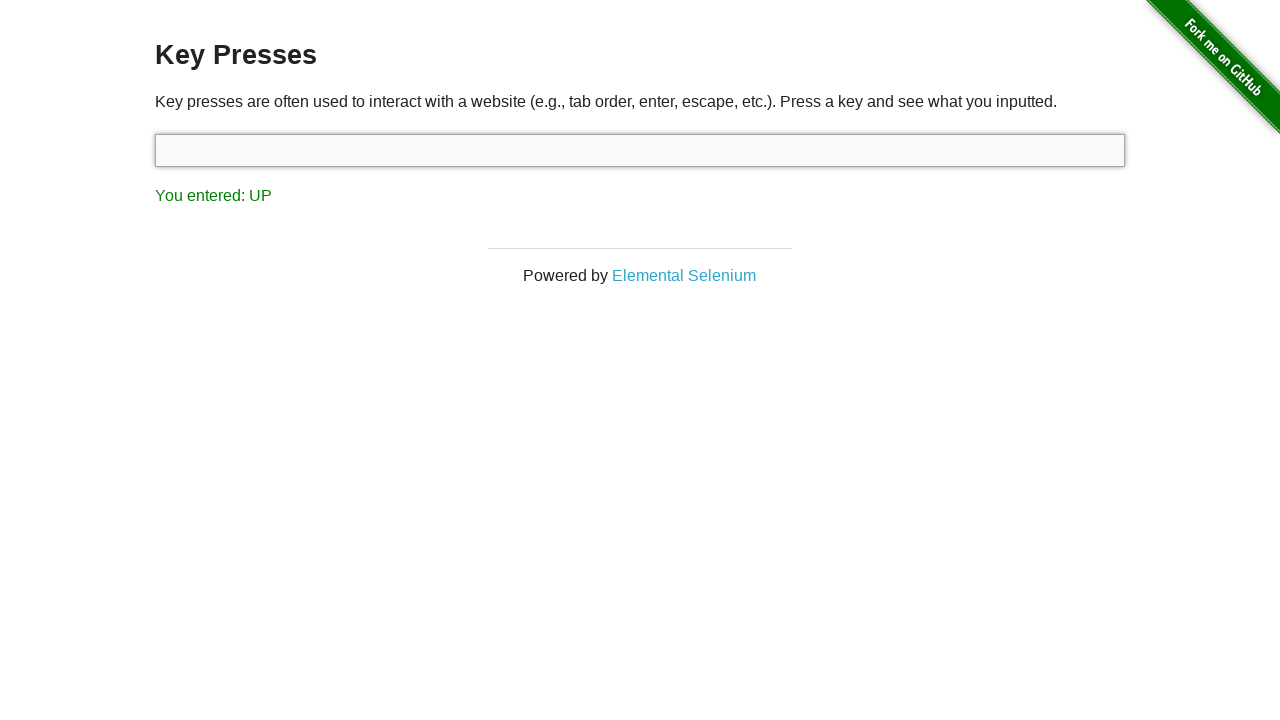

Verified result text displays 'You entered: UP'
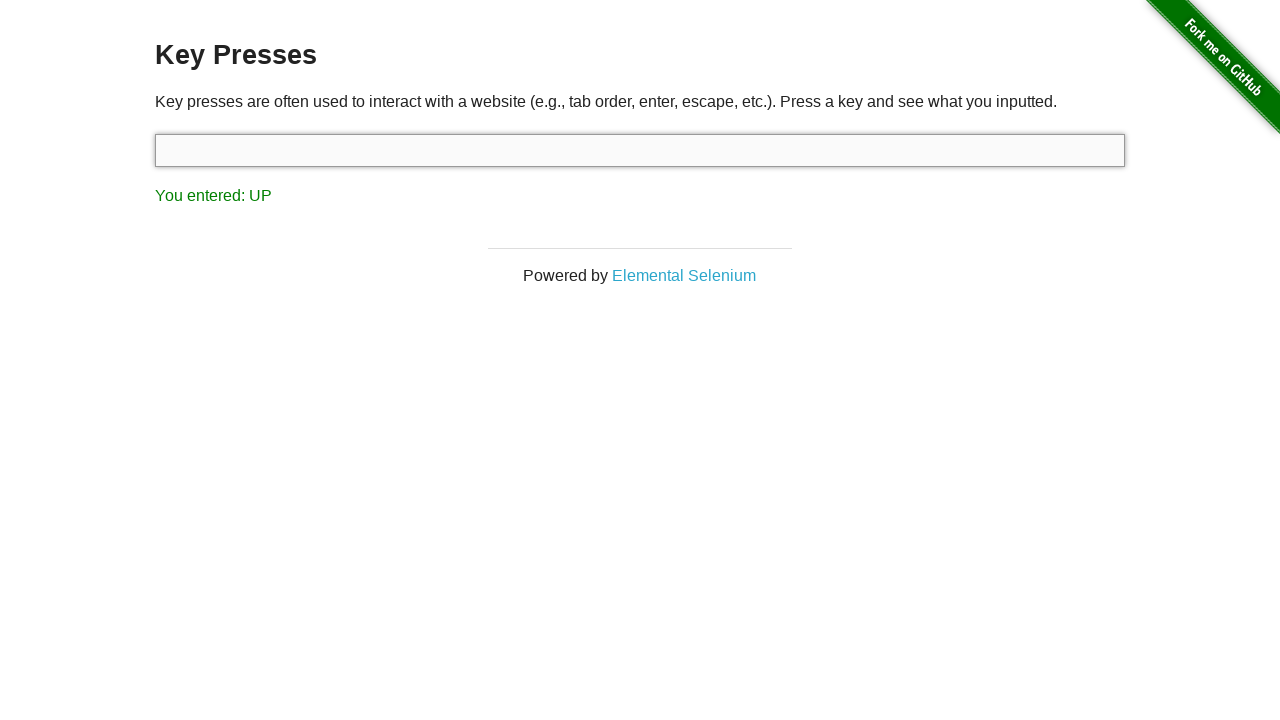

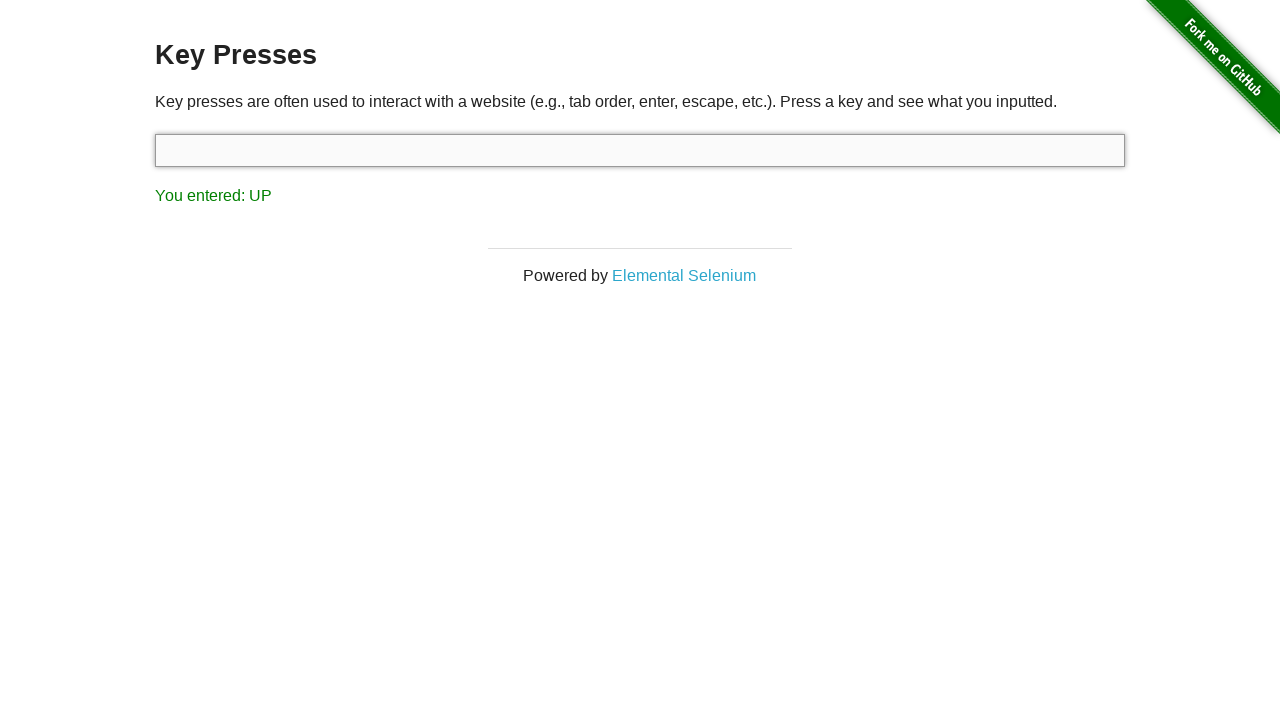